Tests that clicking on the logo keeps the user on the same page without changing the URL.

Starting URL: https://www.w3schools.com/

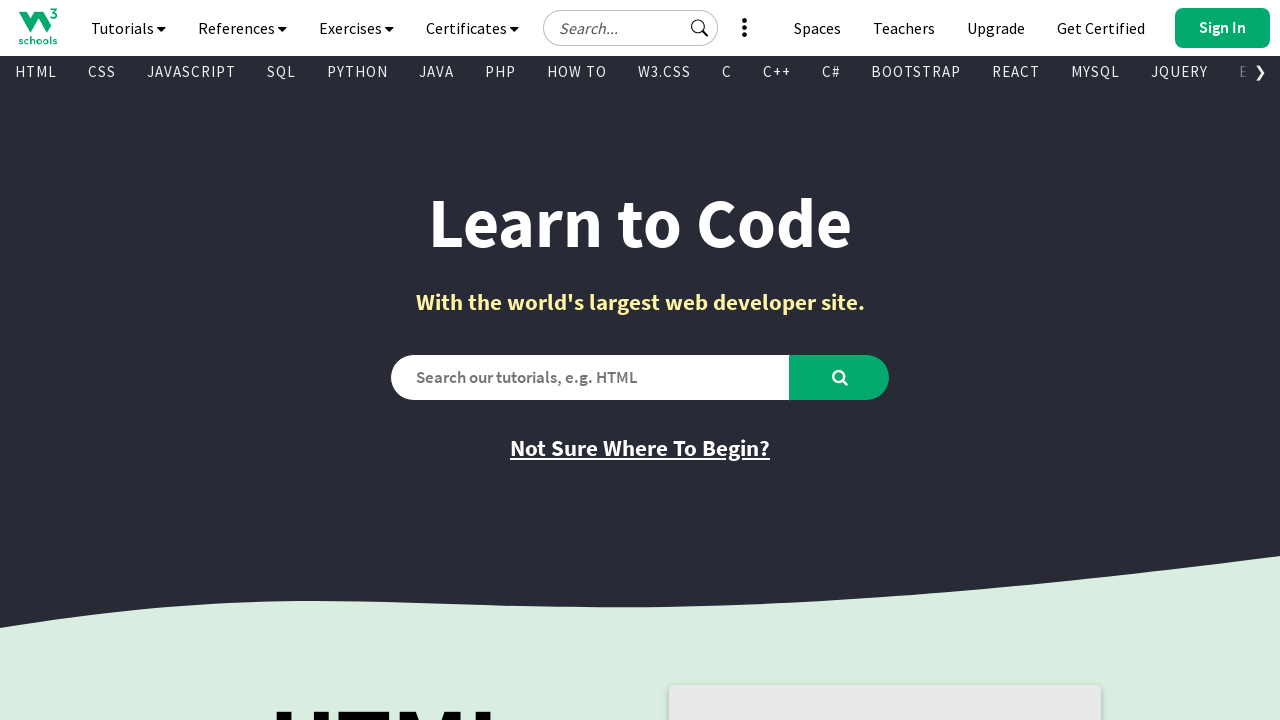

Clicked on the W3Schools logo at (38, 26) on i.fa.fa-logo
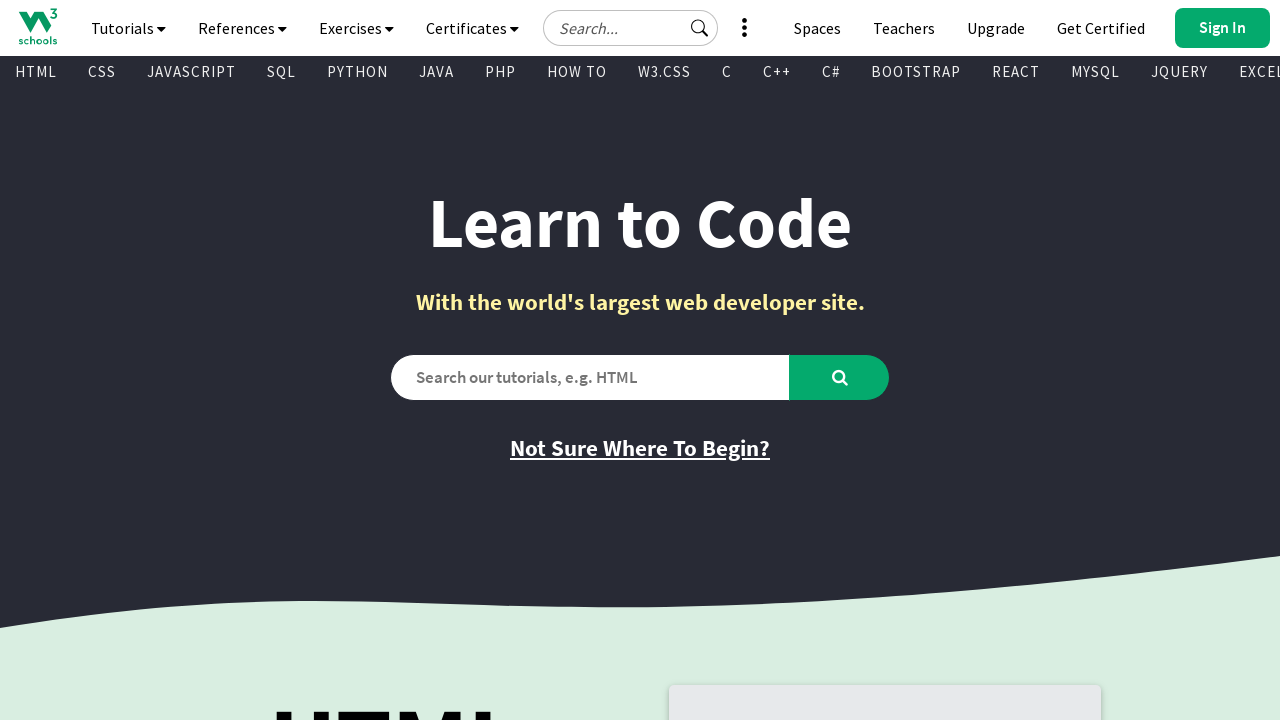

Verified that URL remained at https://www.w3schools.com/
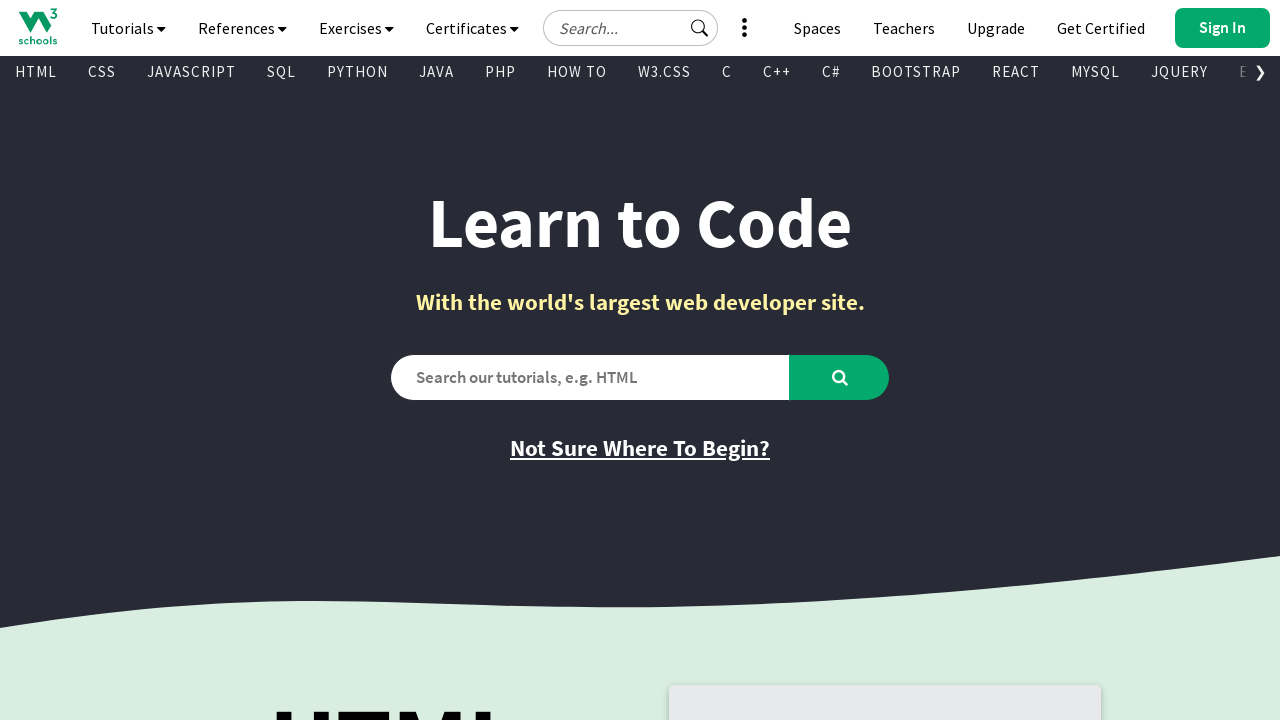

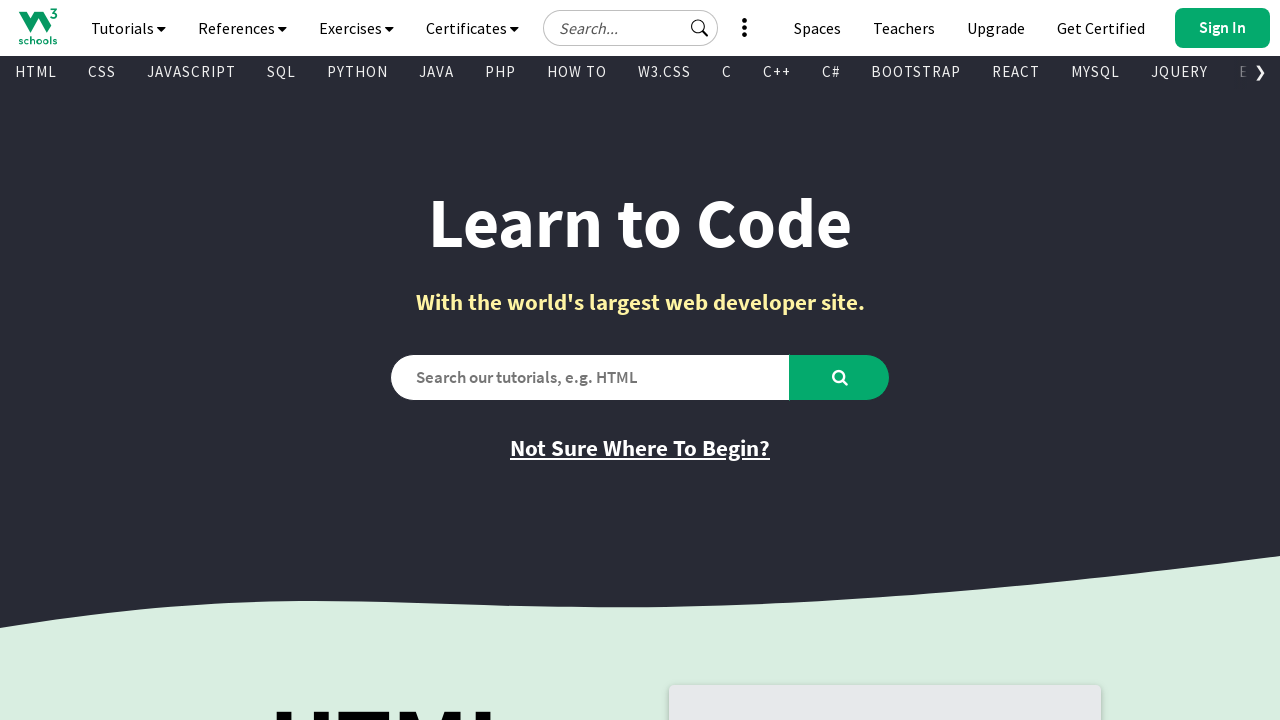